Tests multi-select dropdown functionality by selecting options using visible text, index, and value, then deselecting an option

Starting URL: https://training-support.net/webelements/selects

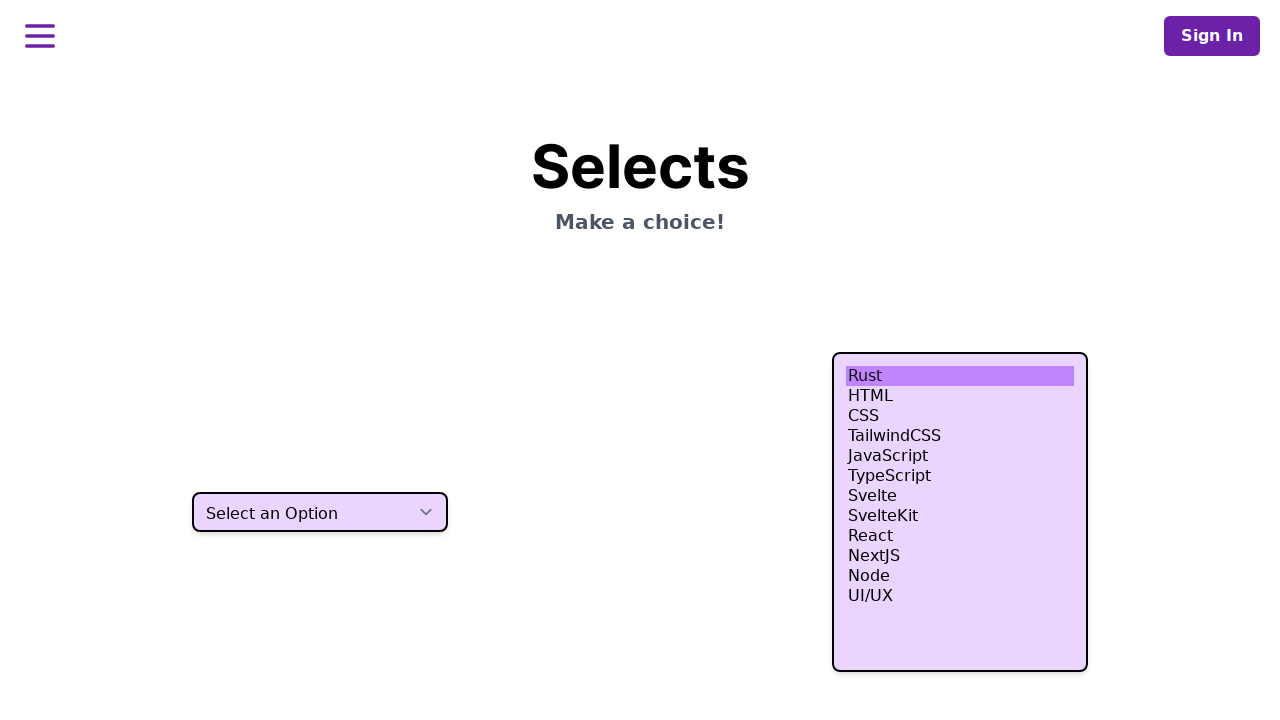

Selected 'HTML' option using visible text on select.h-80
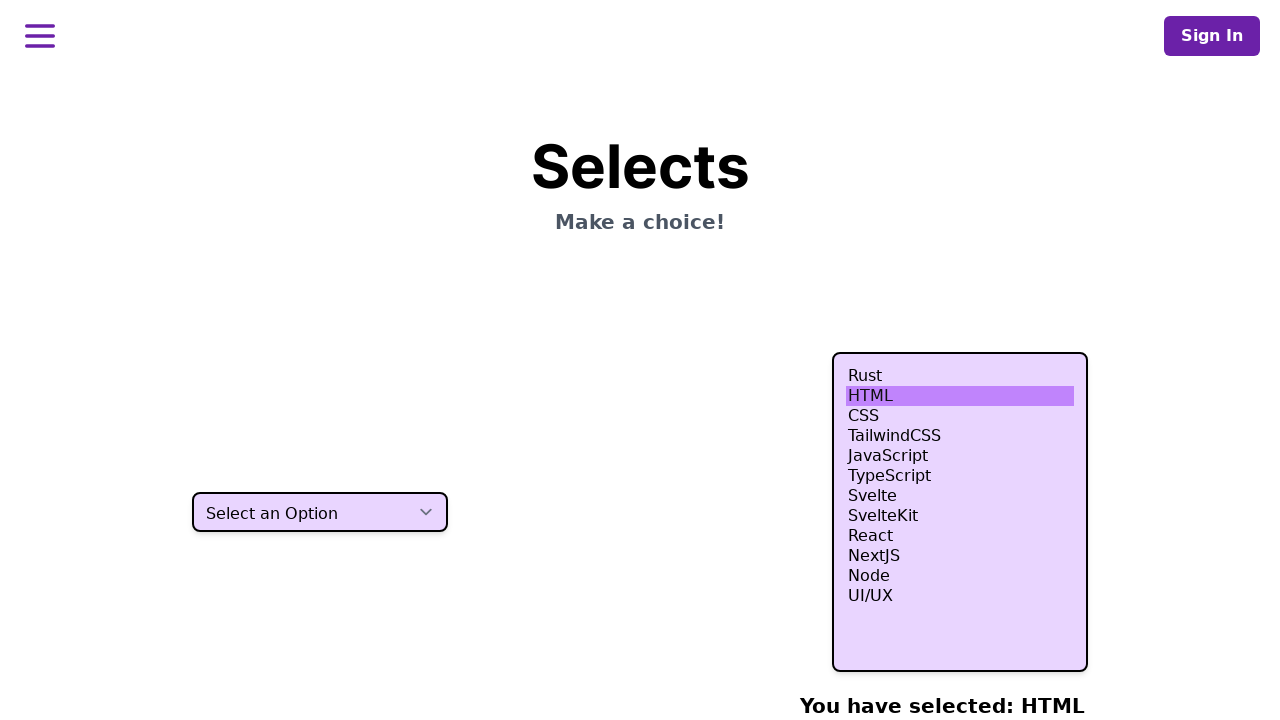

Selected 4th option using index 3 on select.h-80
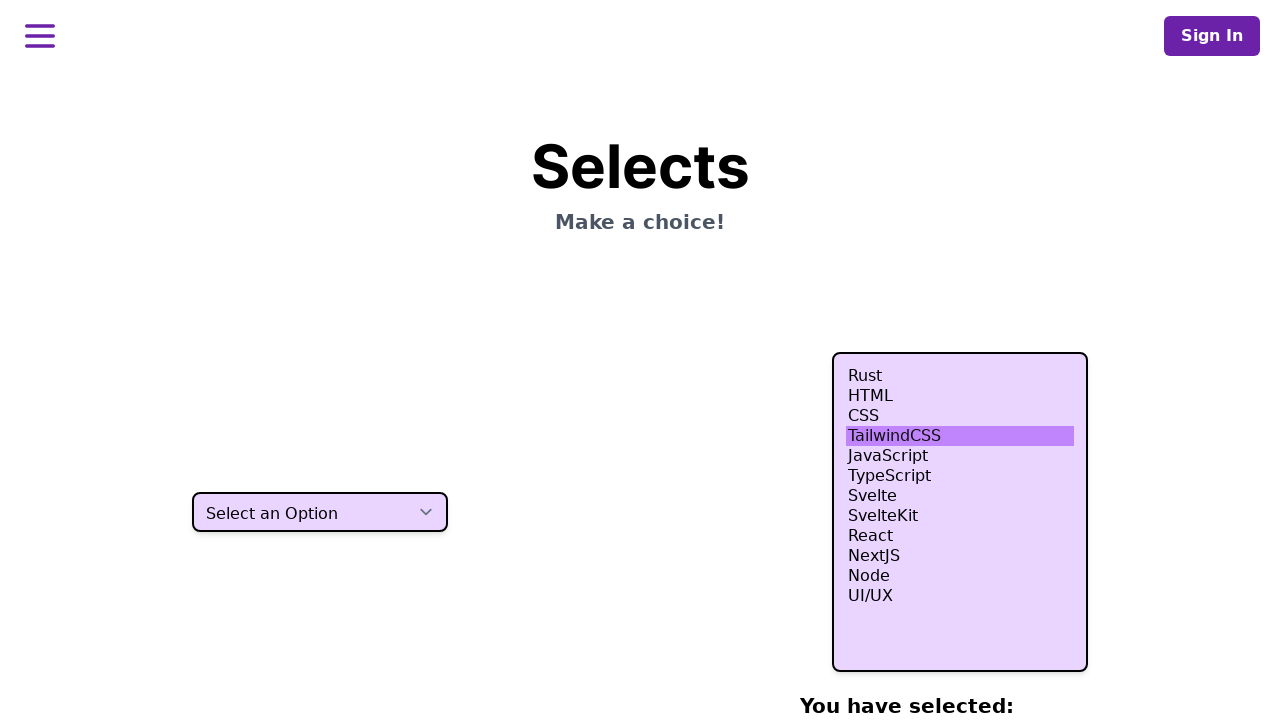

Selected 5th option using index 4 on select.h-80
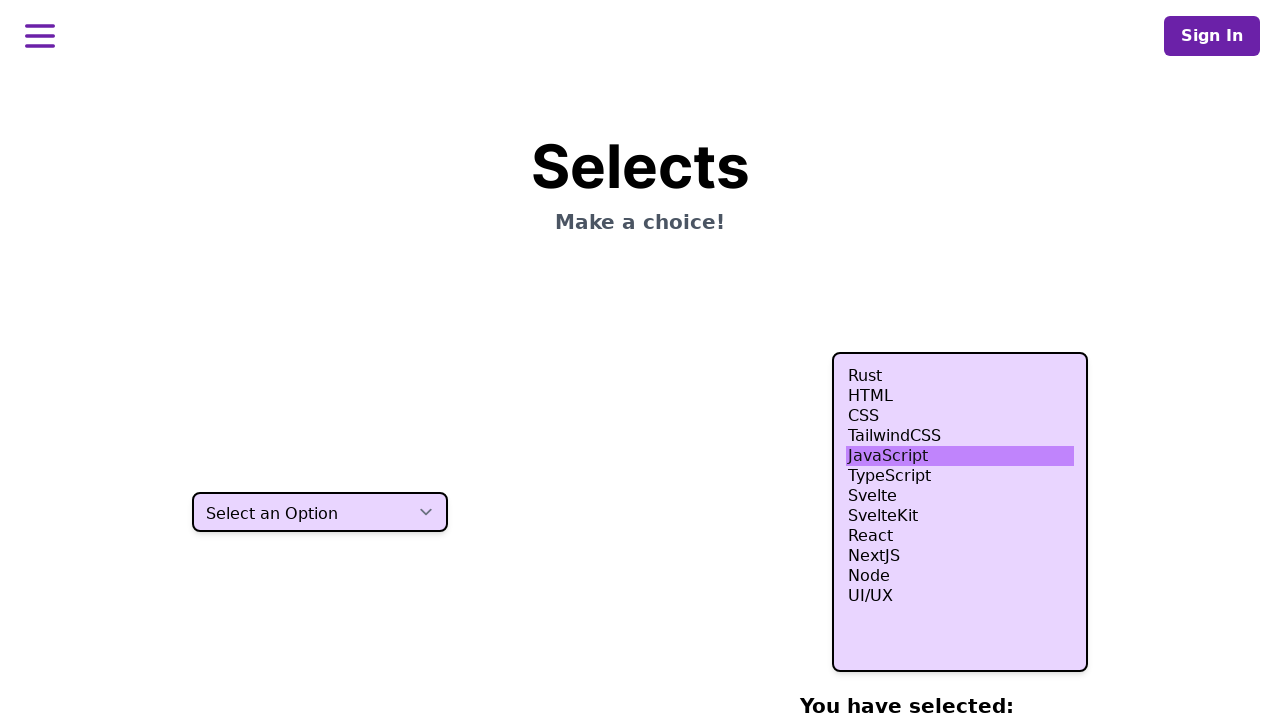

Selected 6th option using index 5 on select.h-80
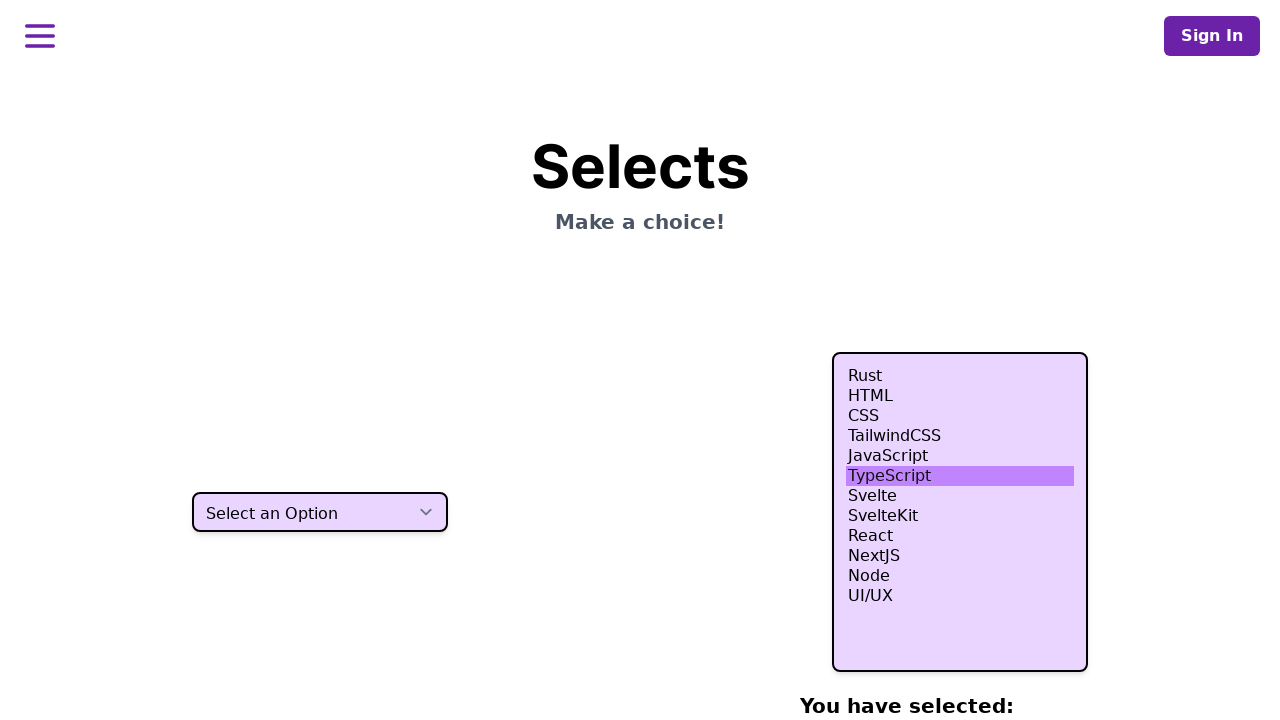

Selected 'Node' option using value 'nodejs' on select.h-80
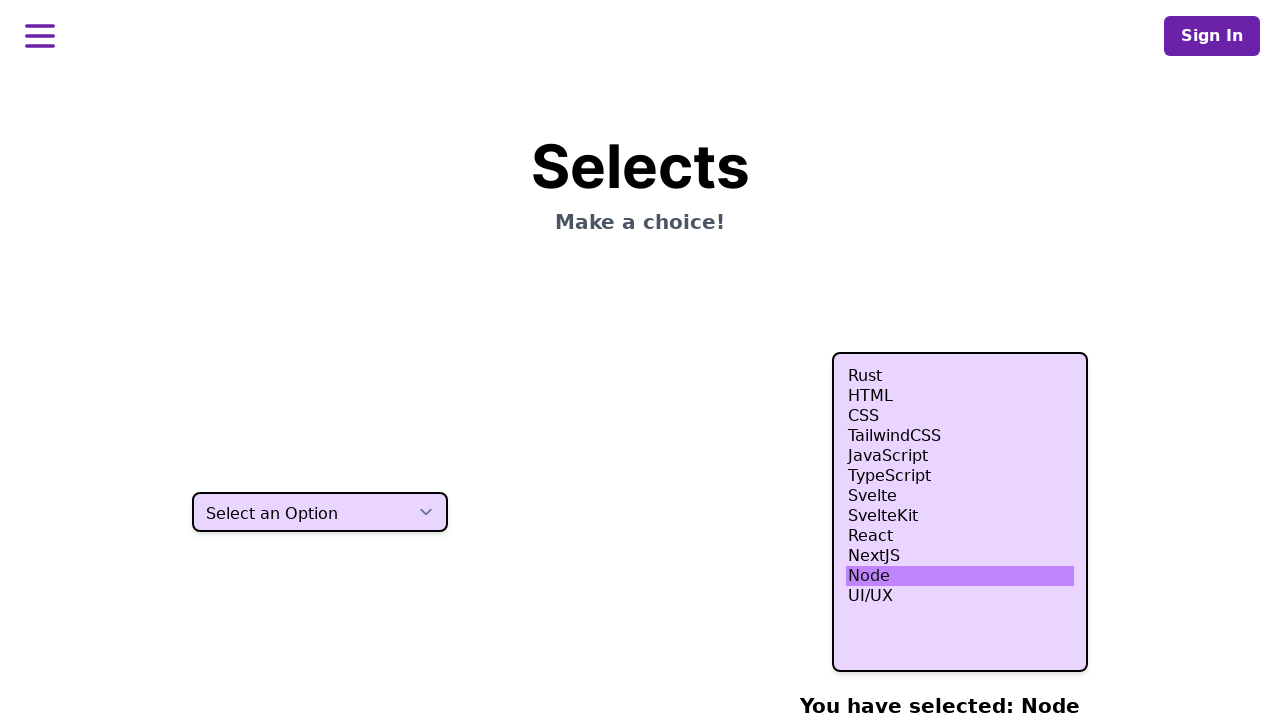

Reselected 'HTML' option by label on select.h-80
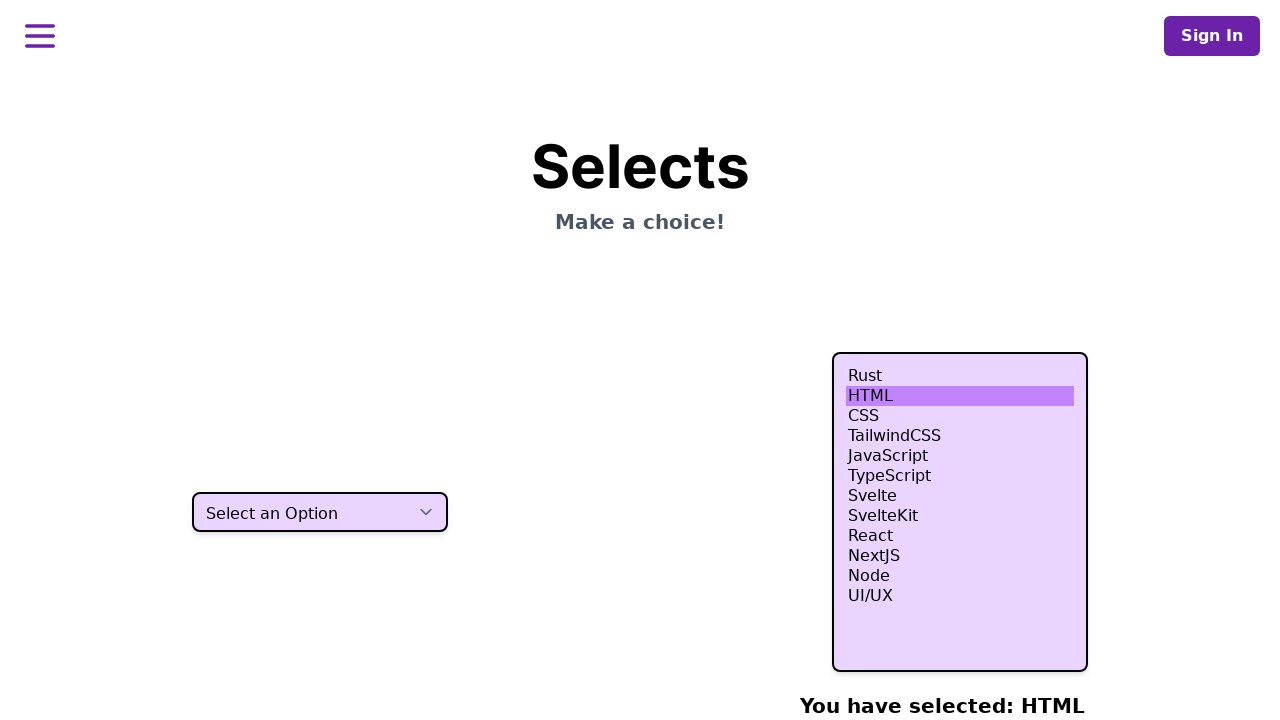

Selected options at index 3 and 5 on select.h-80
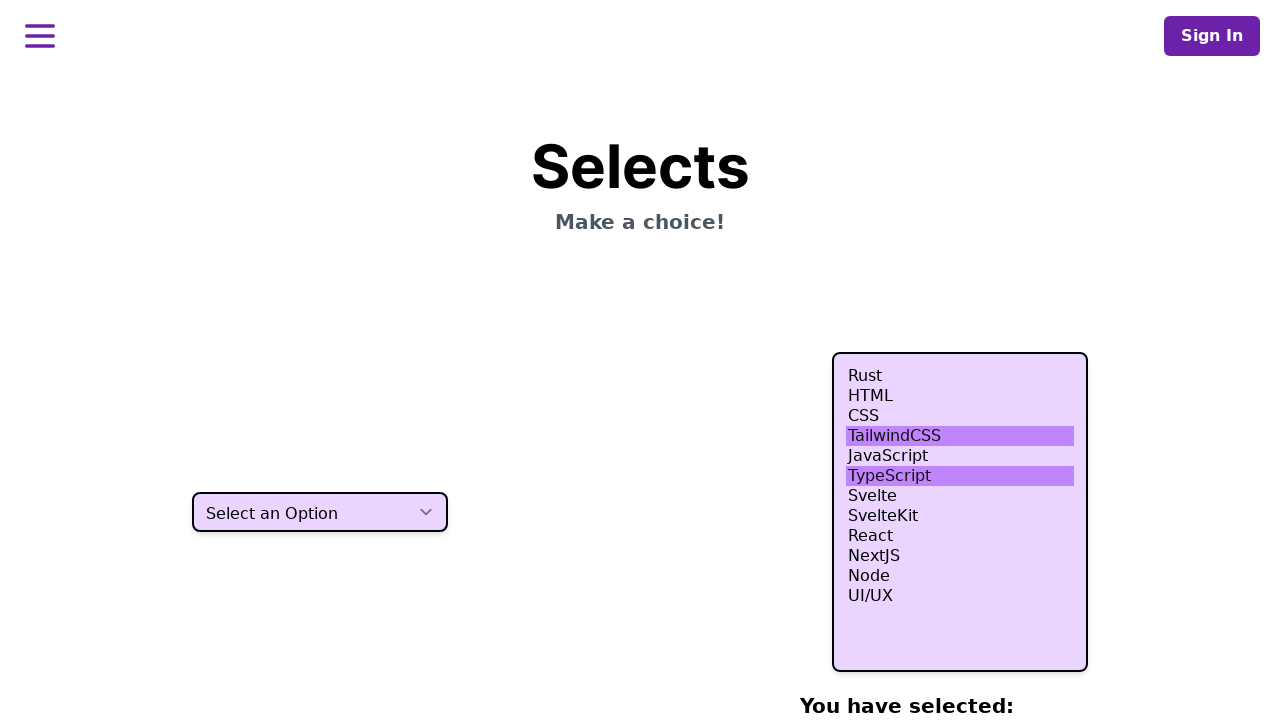

Selected 'Node' option using value on select.h-80
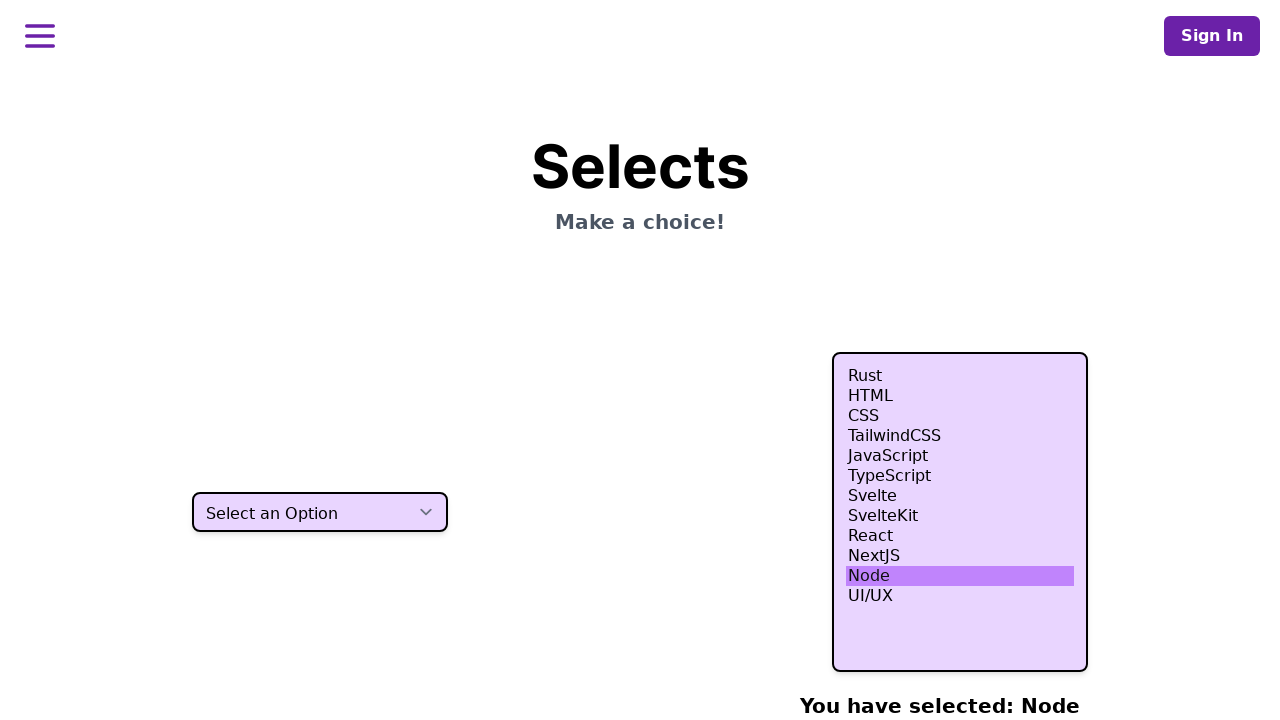

Verified multi-select dropdown is visible
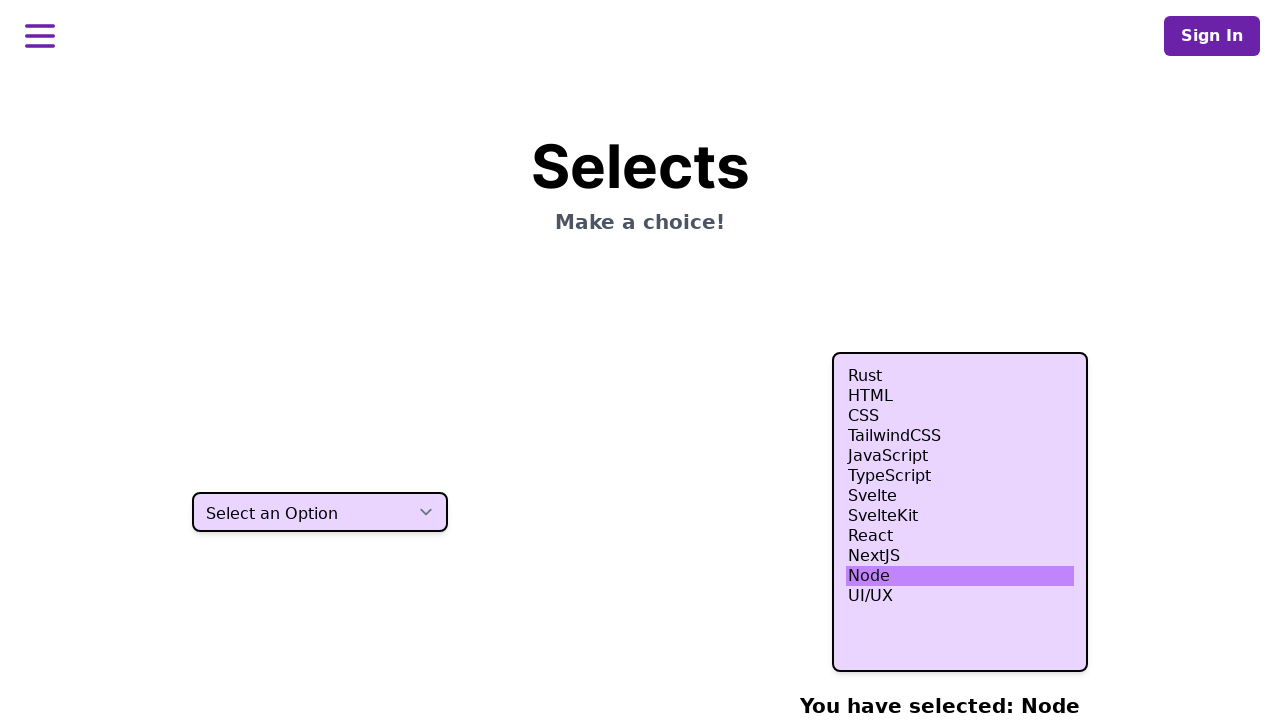

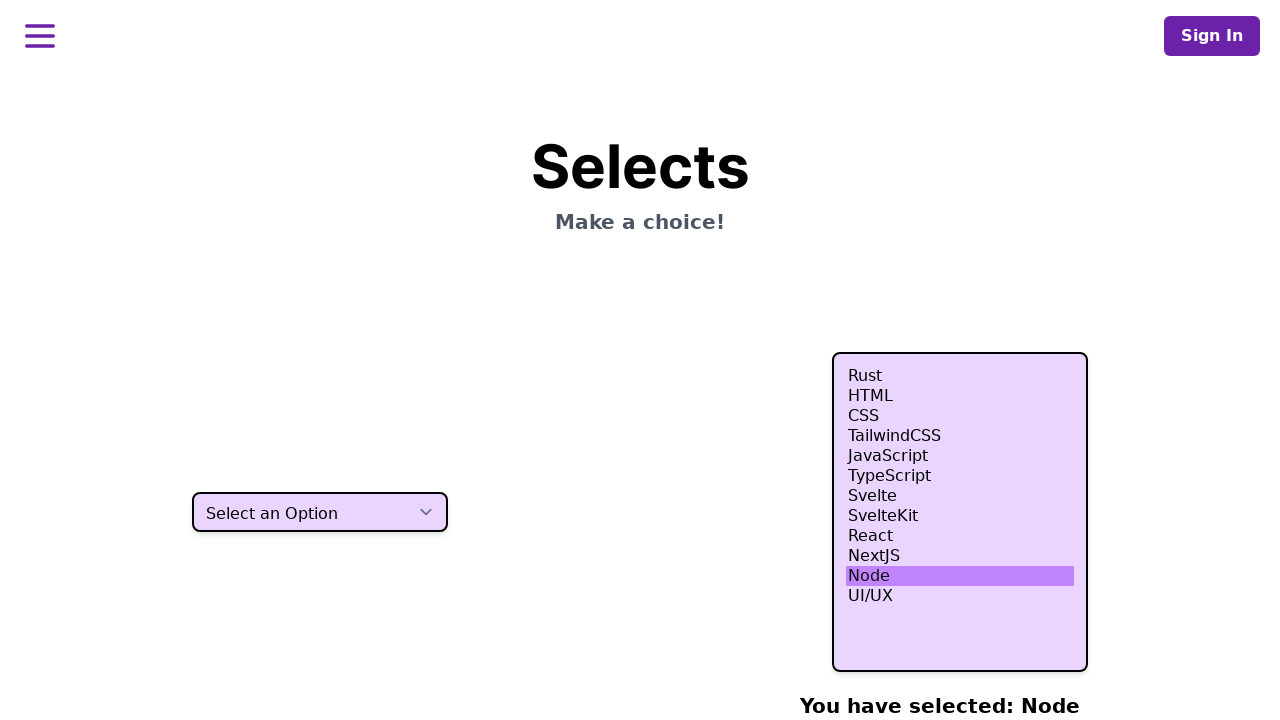